Navigates to QQ.com (Chinese web portal) and waits for the page to load

Starting URL: http://www.qq.com

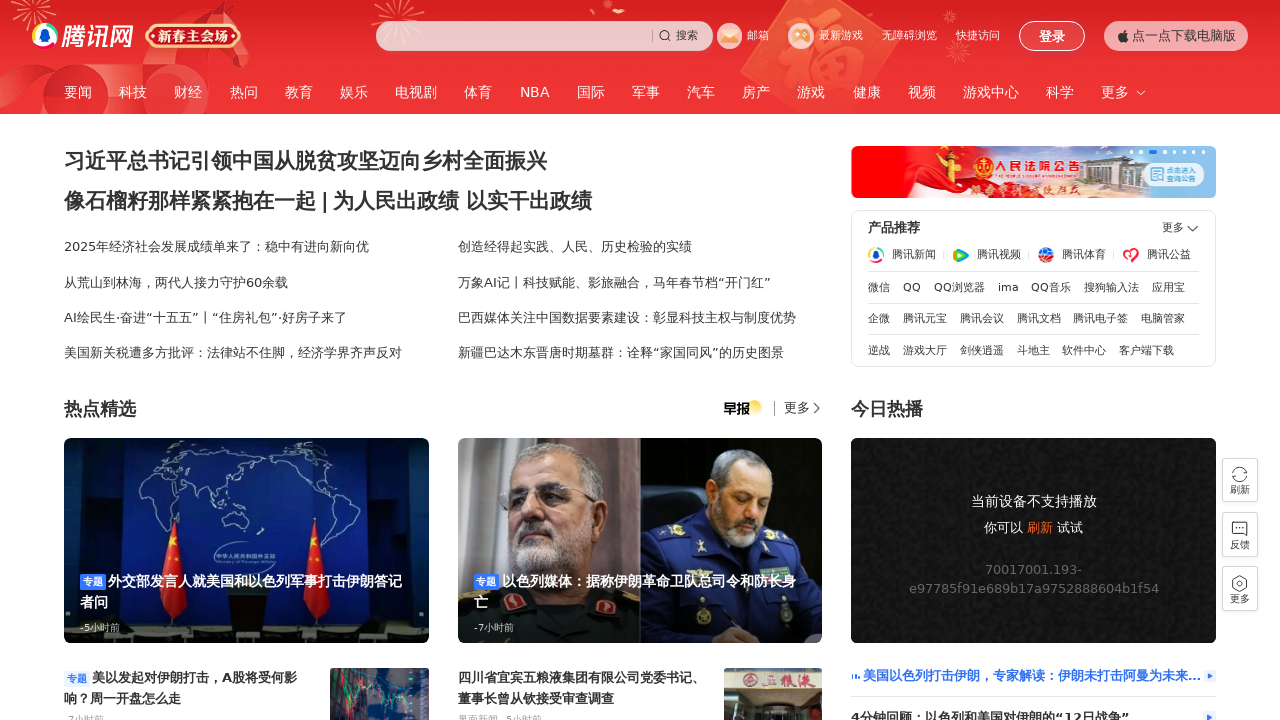

Waited for QQ.com page to fully load (networkidle state reached)
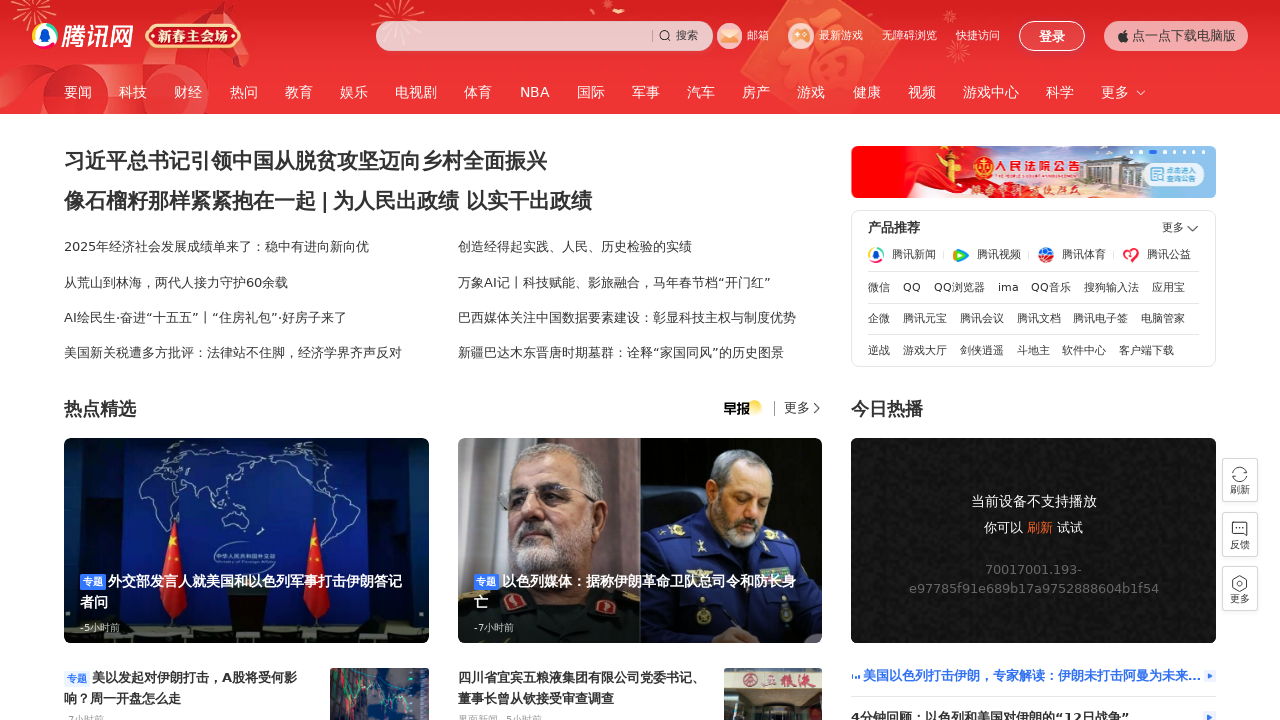

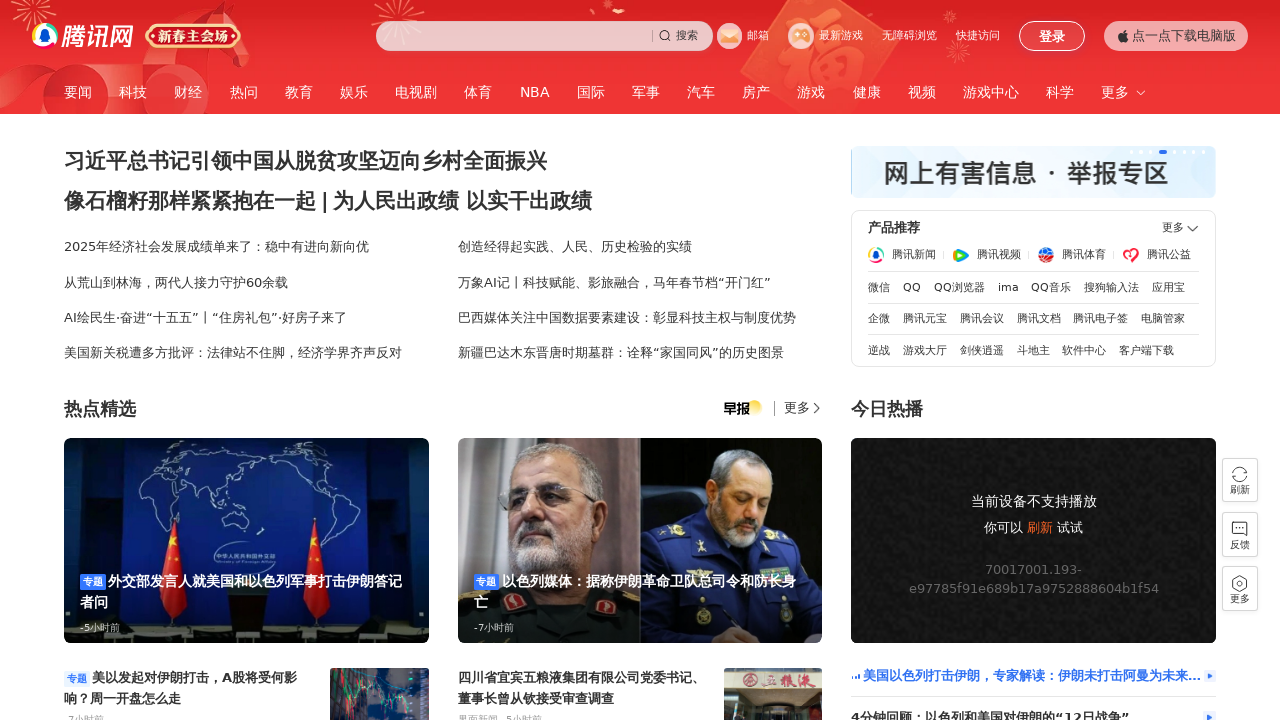